Tests dynamic loading functionality by clicking a start button and waiting for the loading indicator to appear and then disappear, revealing hidden content.

Starting URL: https://the-internet.herokuapp.com/dynamic_loading/1

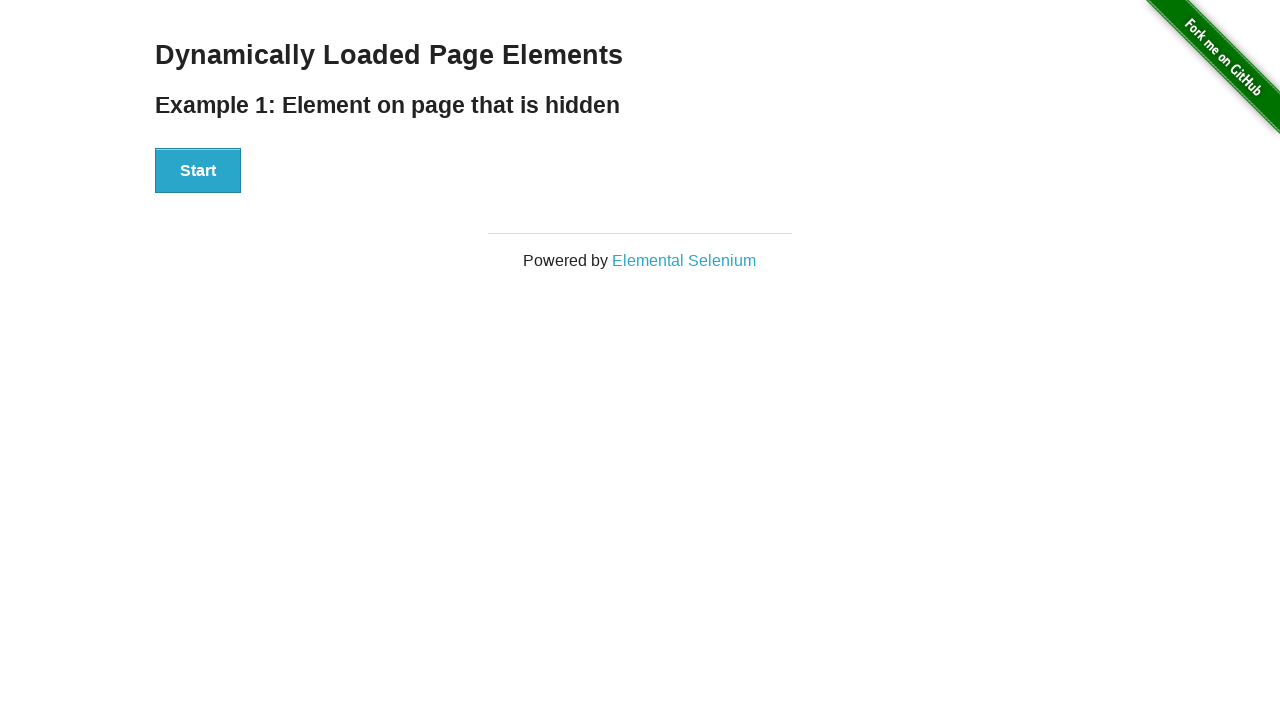

Clicked start button to trigger dynamic loading at (198, 171) on button
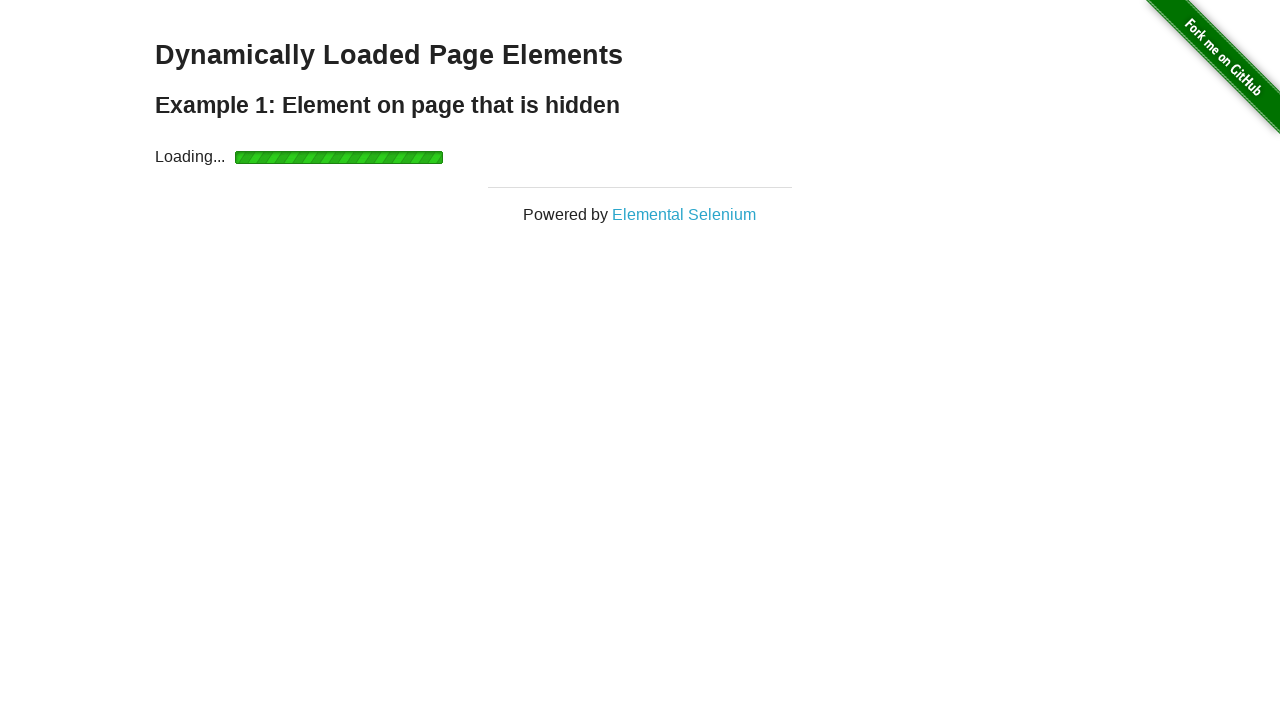

Loading indicator appeared
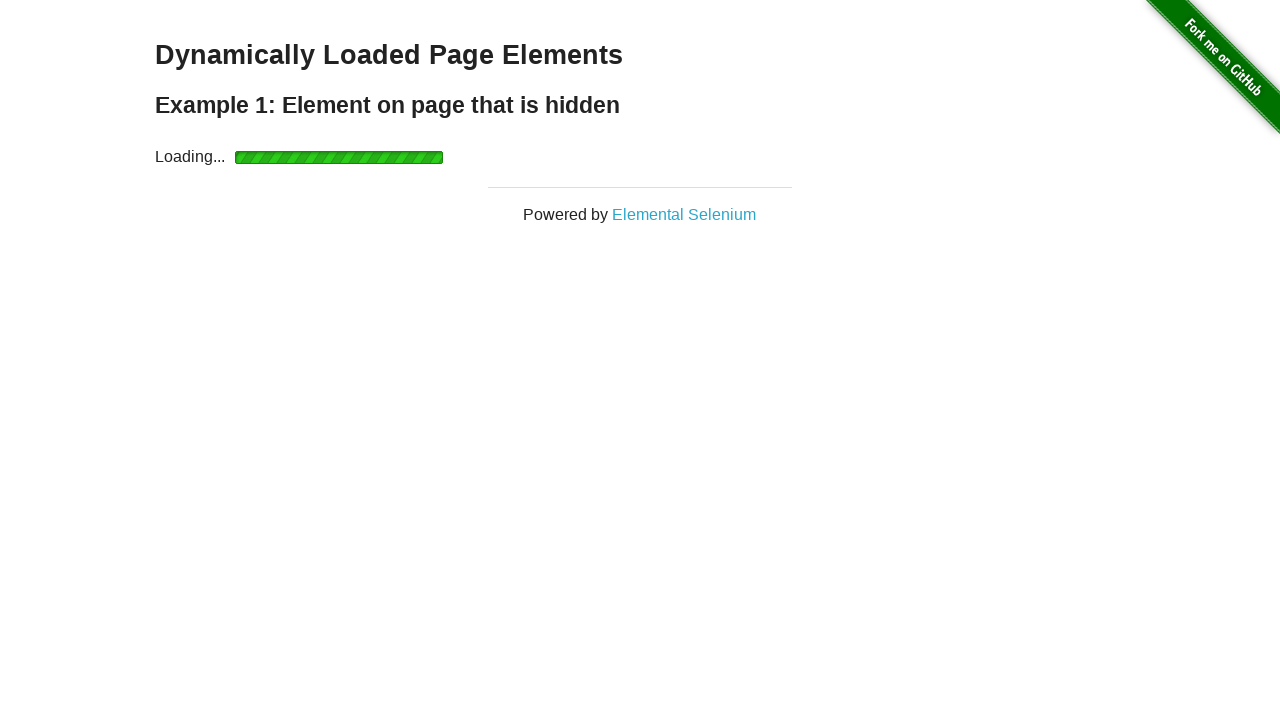

Loading indicator disappeared, hidden content revealed
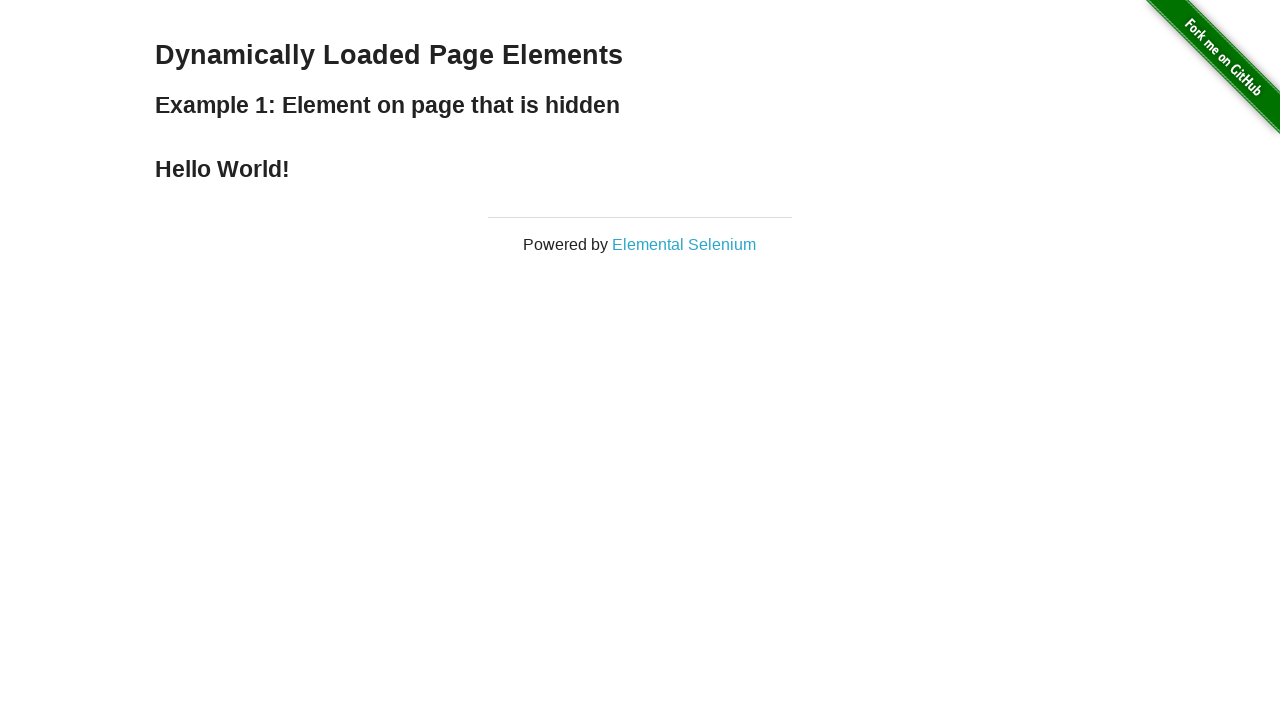

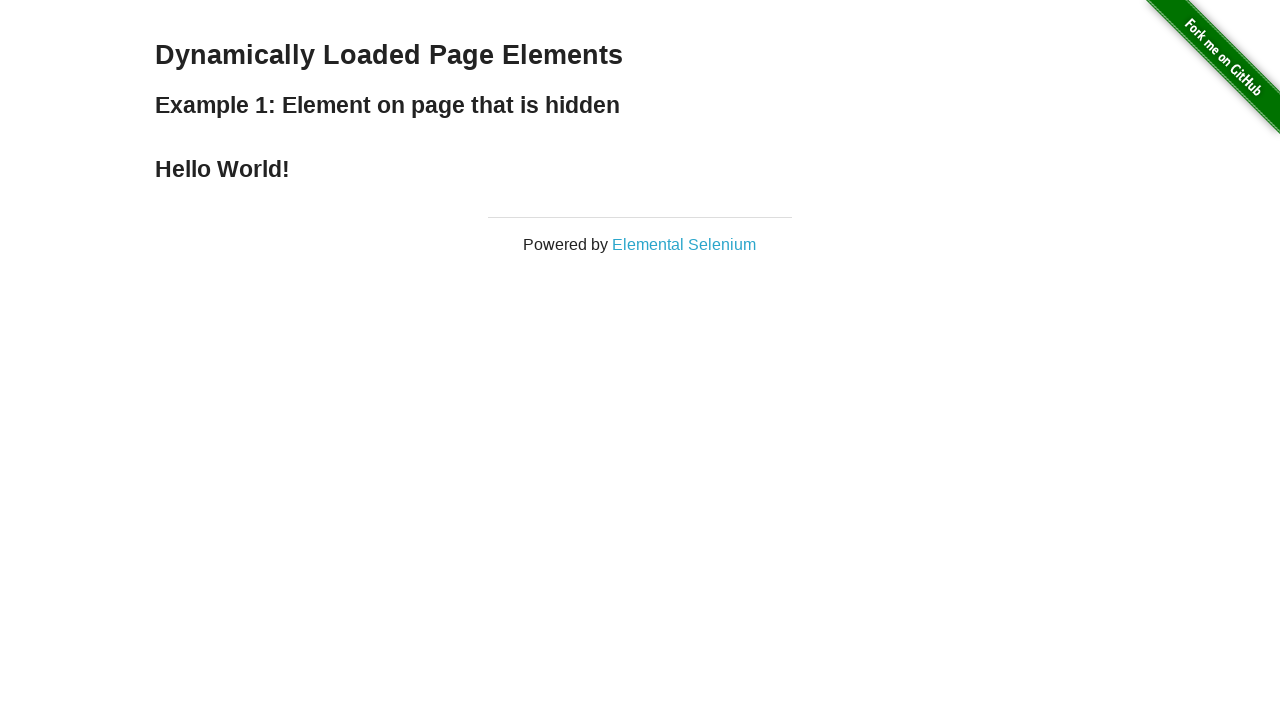